Fills first name field using CSS attribute selector

Starting URL: https://formy-project.herokuapp.com/form

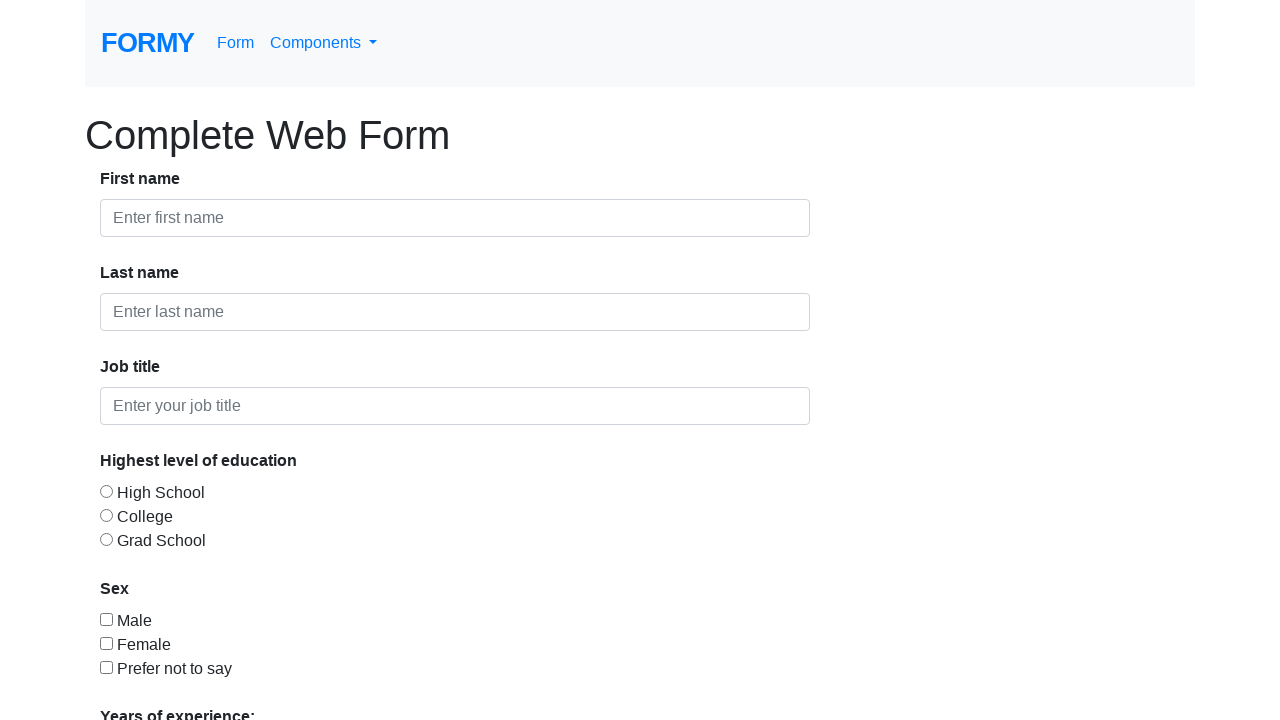

Filled first name field with 'David' using CSS attribute selector on input[placeholder="Enter first name"]
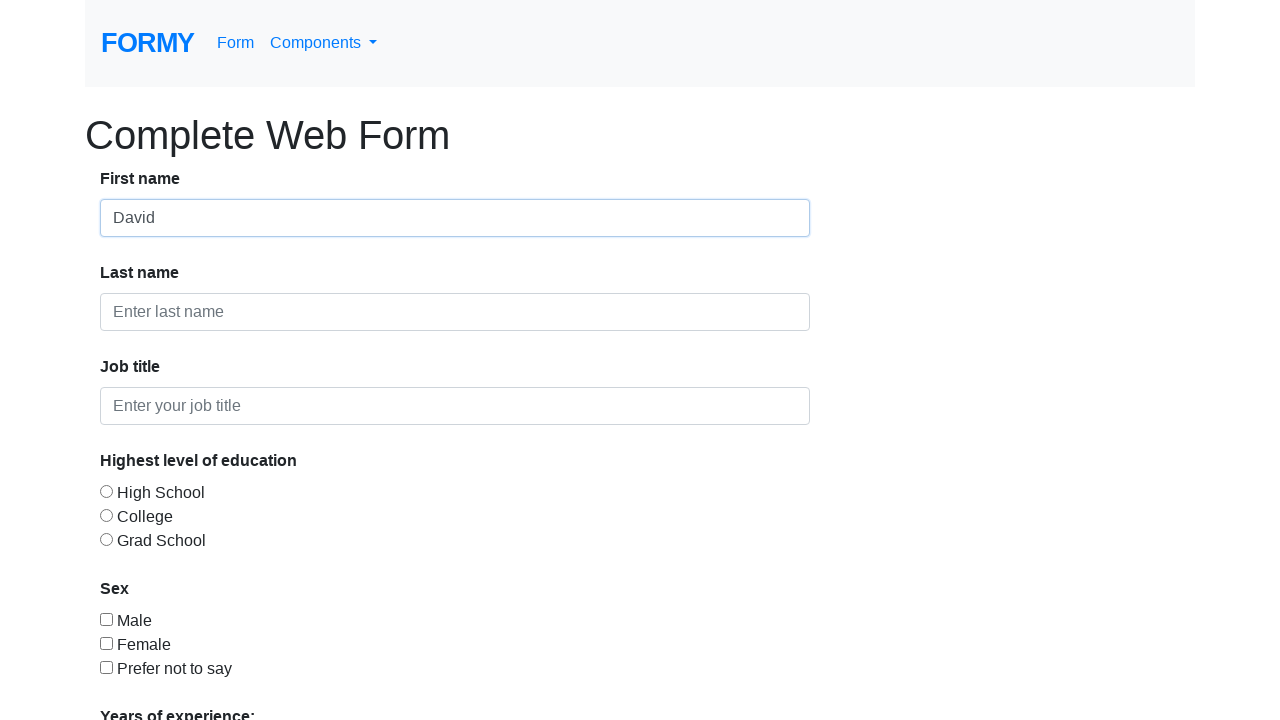

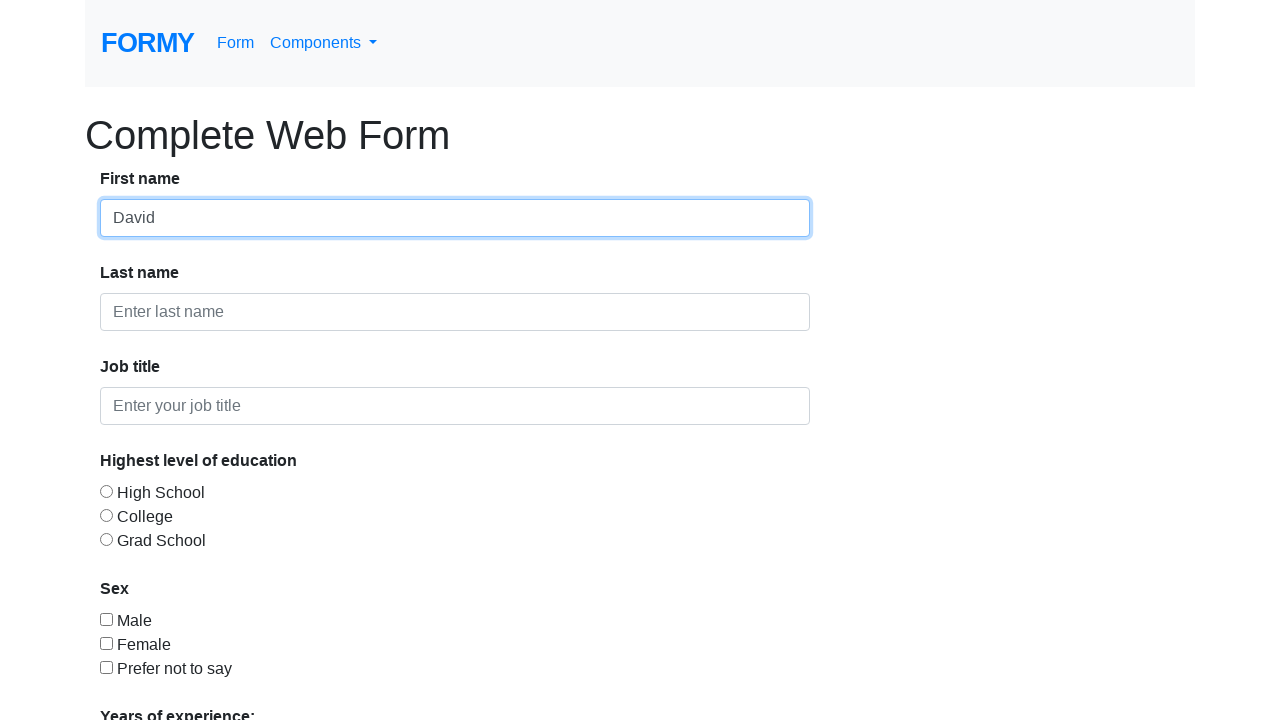